Tests the Rode dealer locator by selecting Vietnam from the country dropdown, entering a city search query, and verifying dealer results are displayed

Starting URL: https://rode.com/en/support/where-to-buy

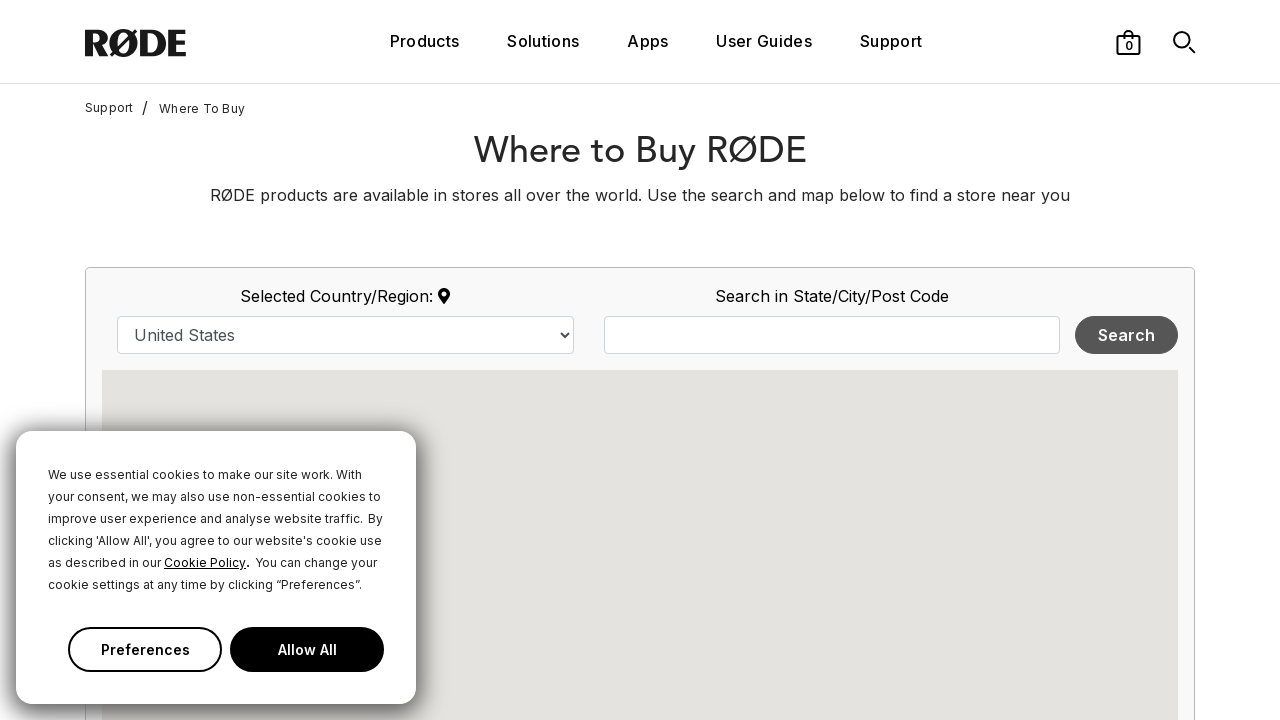

Selected Vietnam from country dropdown on select#country
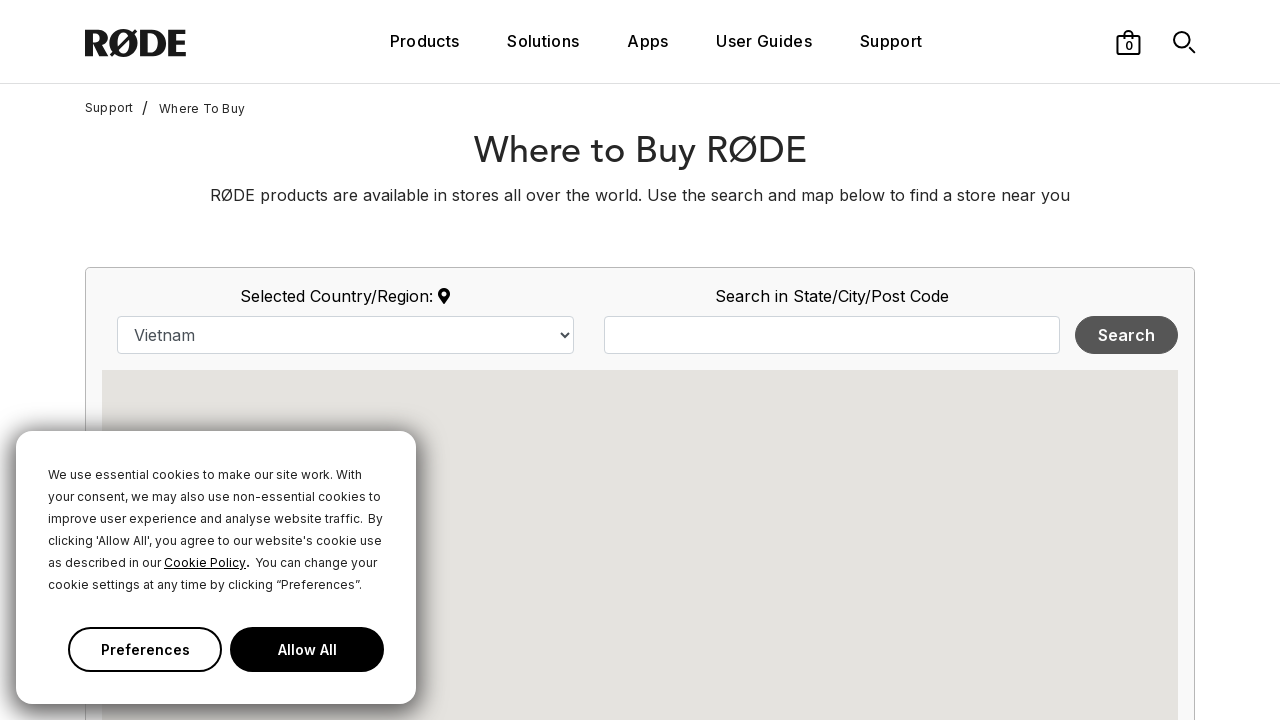

Entered 'HO CHI MINH' in city search field on input#map_search_query
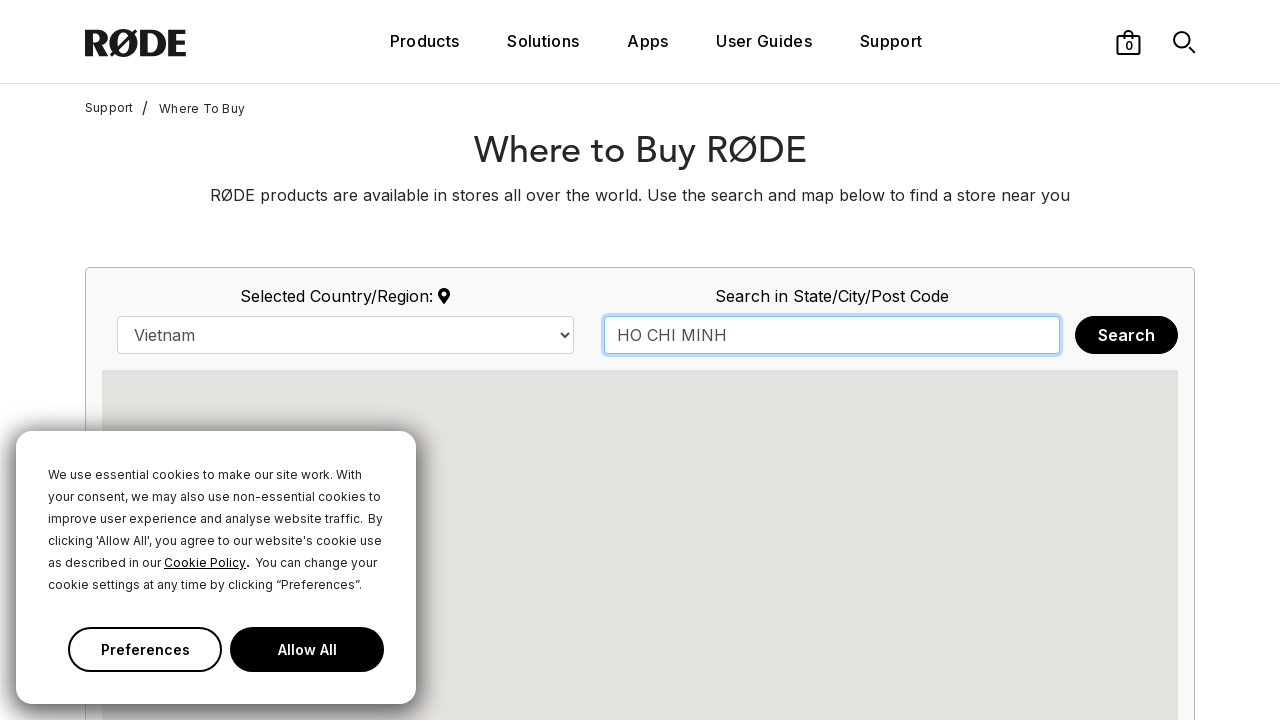

Clicked Search button to find dealers at (1126, 335) on button:has-text('Search')
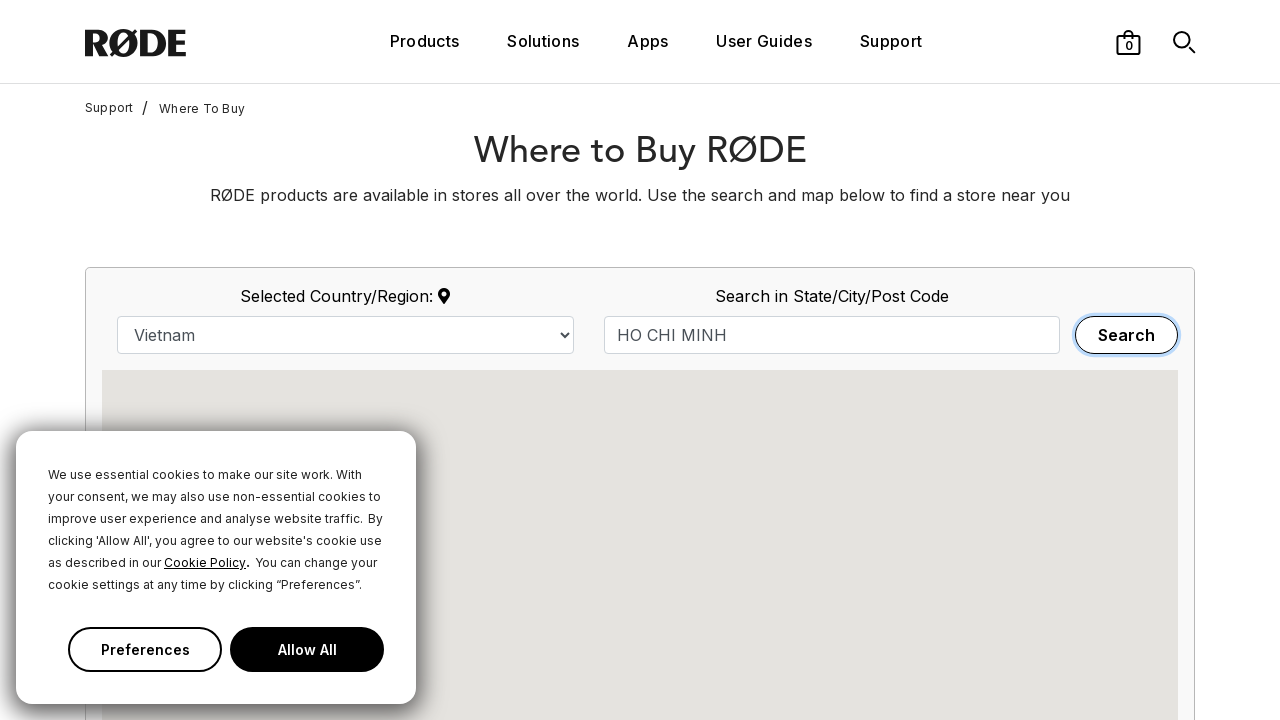

Dealer results loaded successfully
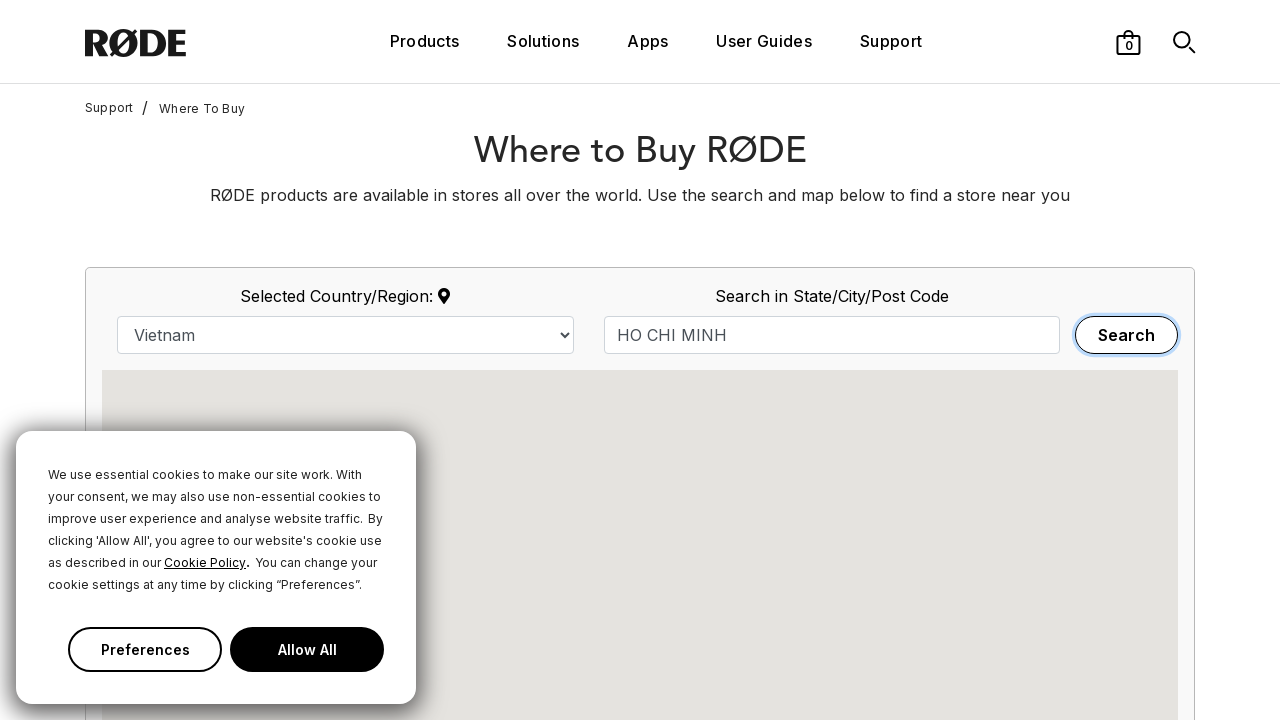

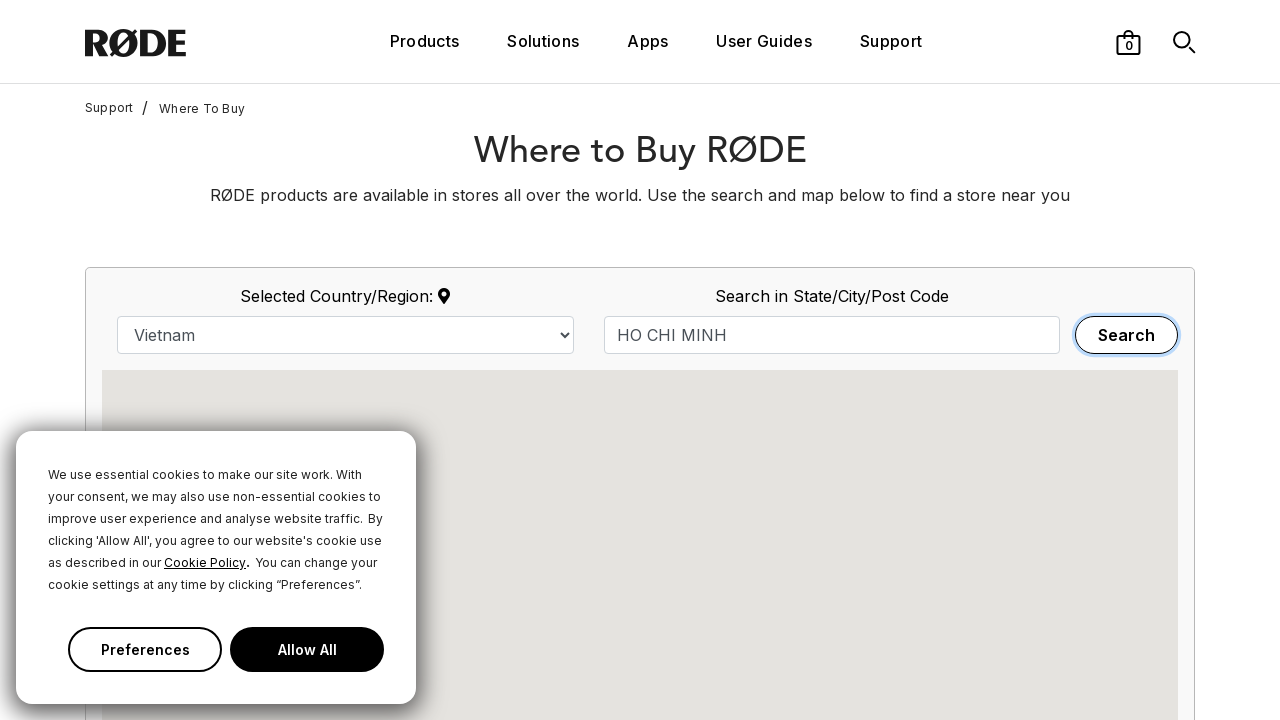